Tests drag and drop functionality by dragging the "Drag me" element and dropping it onto the "Drop here" target, then verifies the text changes to "Dropped!"

Starting URL: https://demoqa.com/droppable

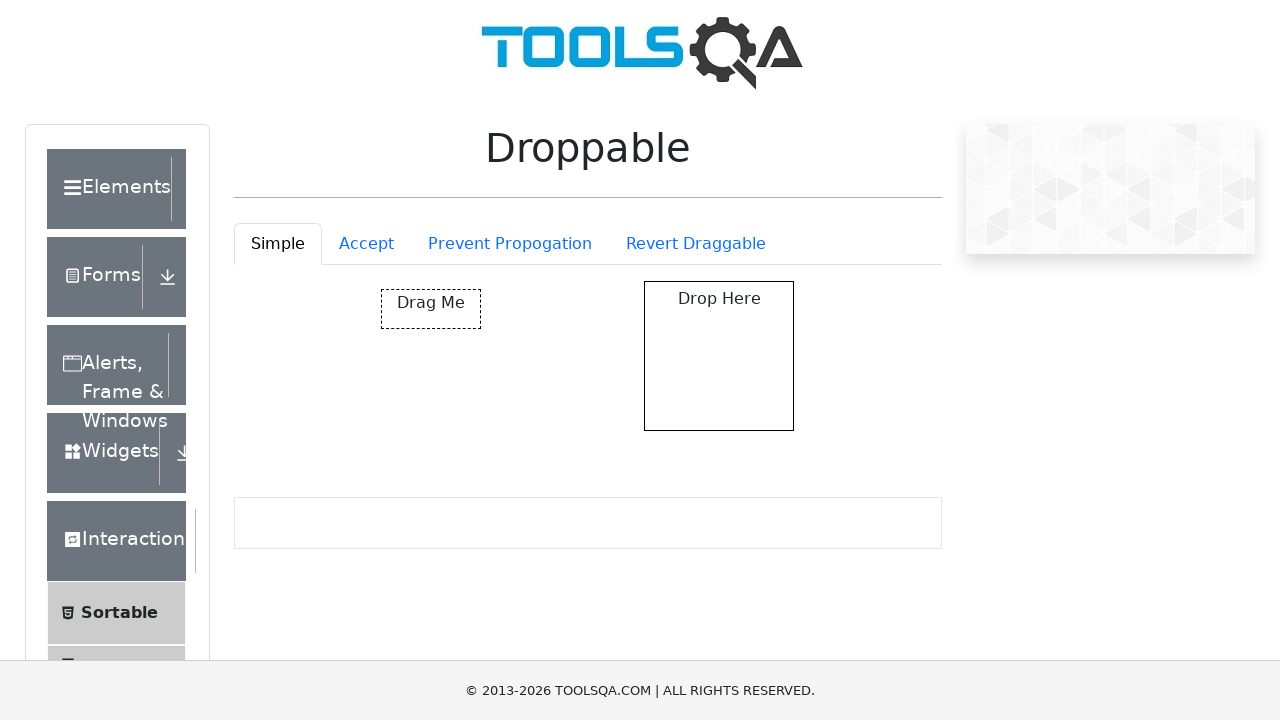

Located the draggable element with id='draggable'
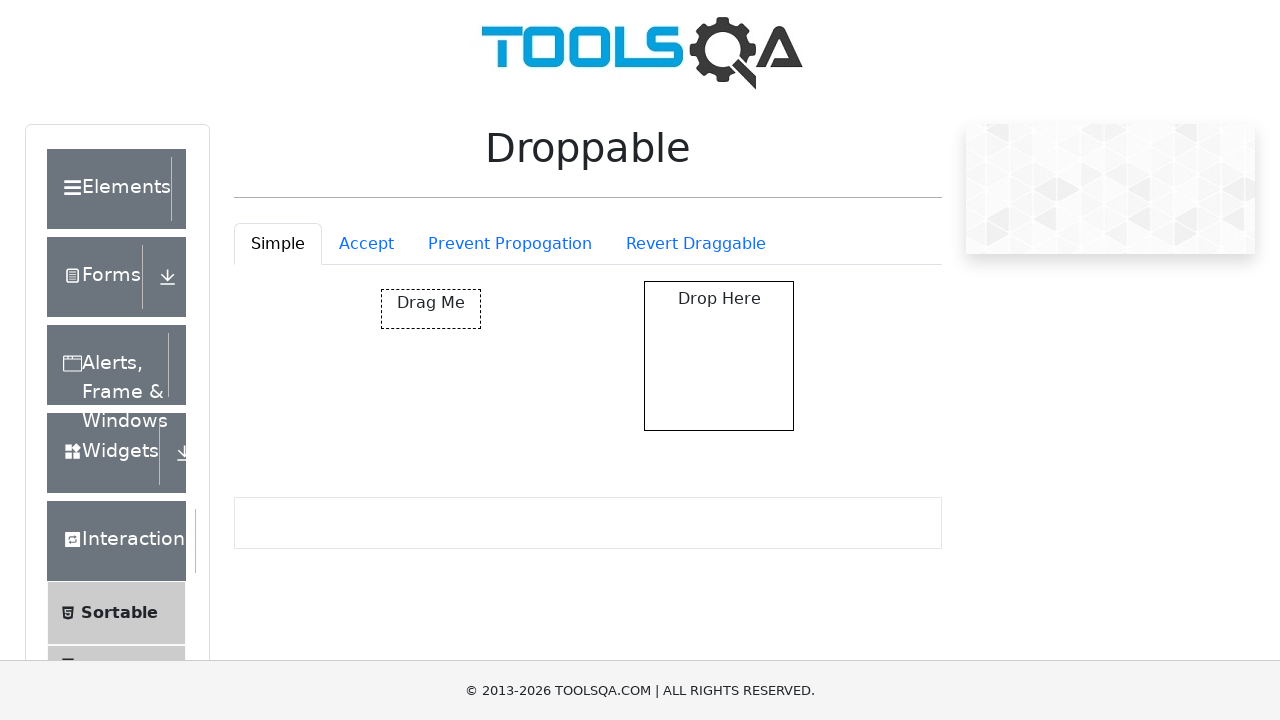

Located the droppable target element with id='droppable'
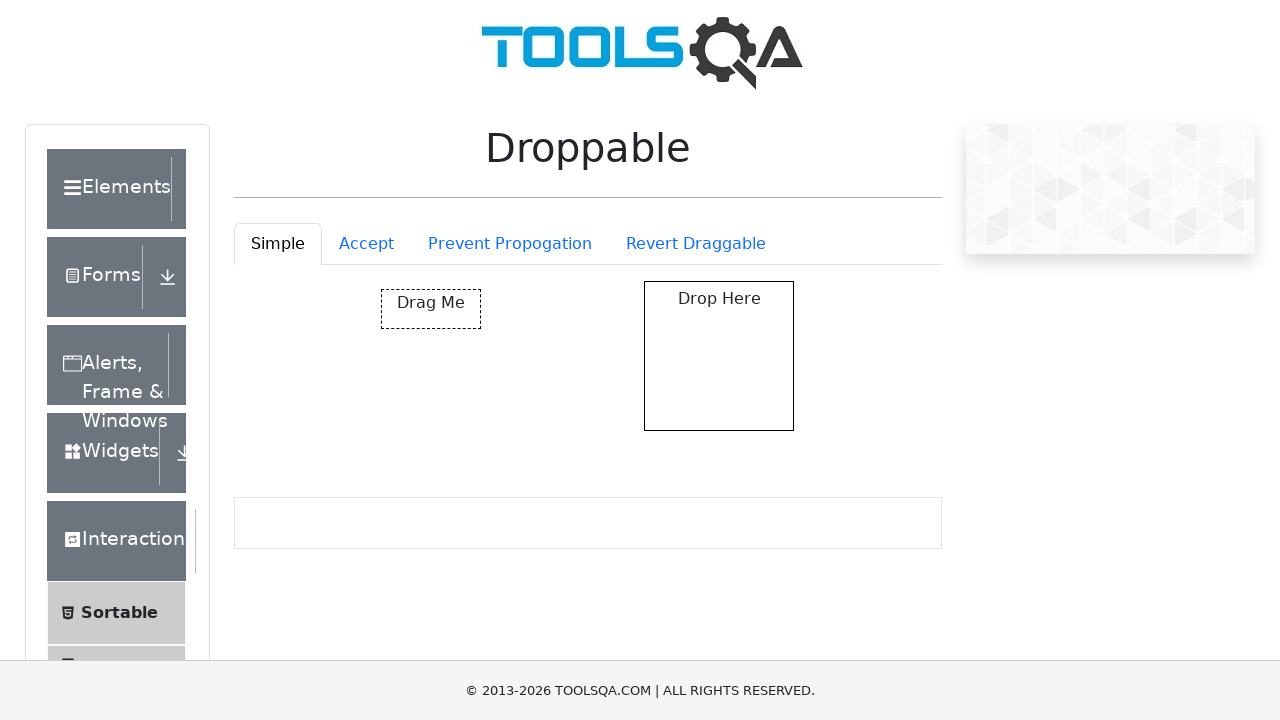

Dragged 'Drag me' element and dropped it onto the 'Drop here' target at (719, 356)
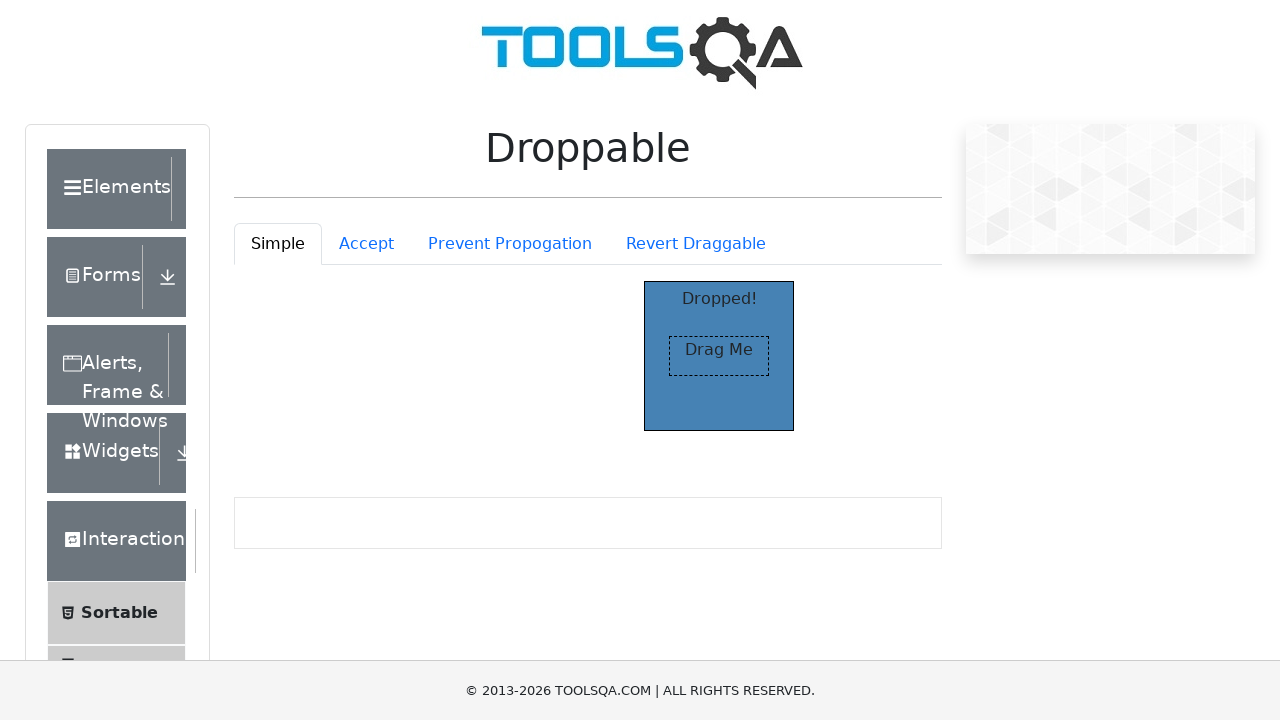

Waited for the 'Dropped!' text to appear
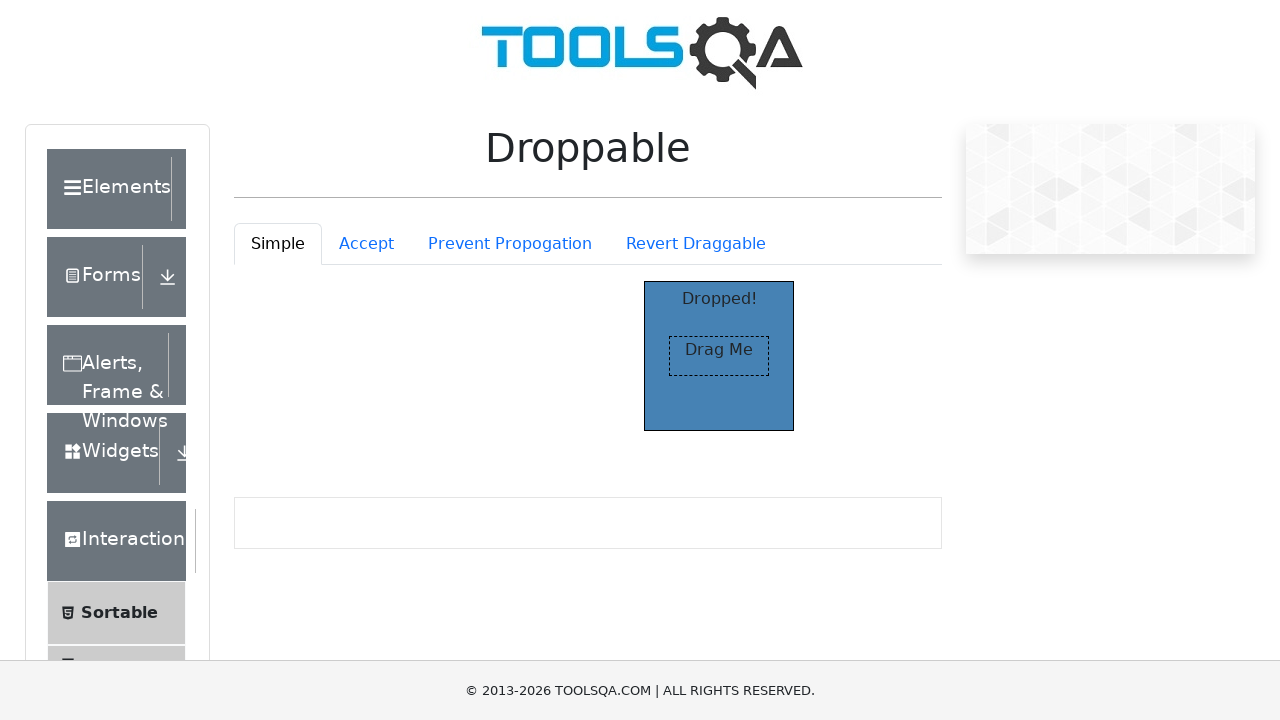

Retrieved the text content after drop operation
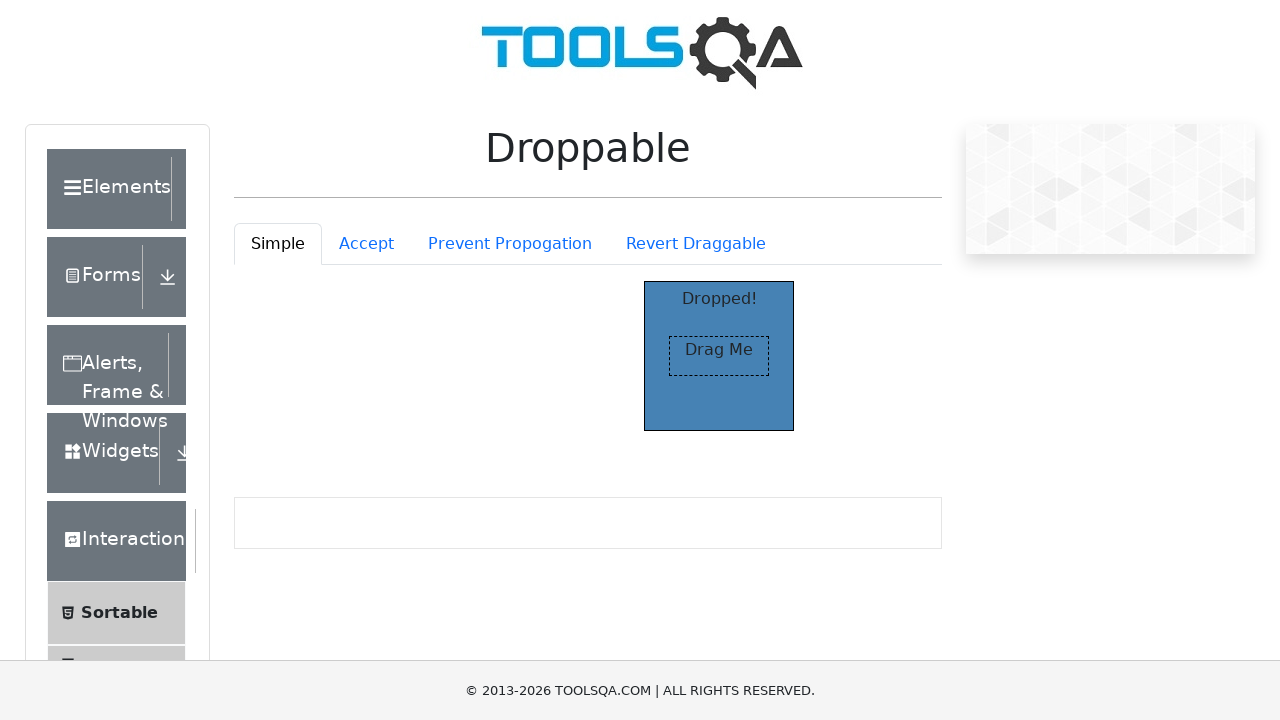

Verified that dropped text equals 'Dropped!' - assertion passed
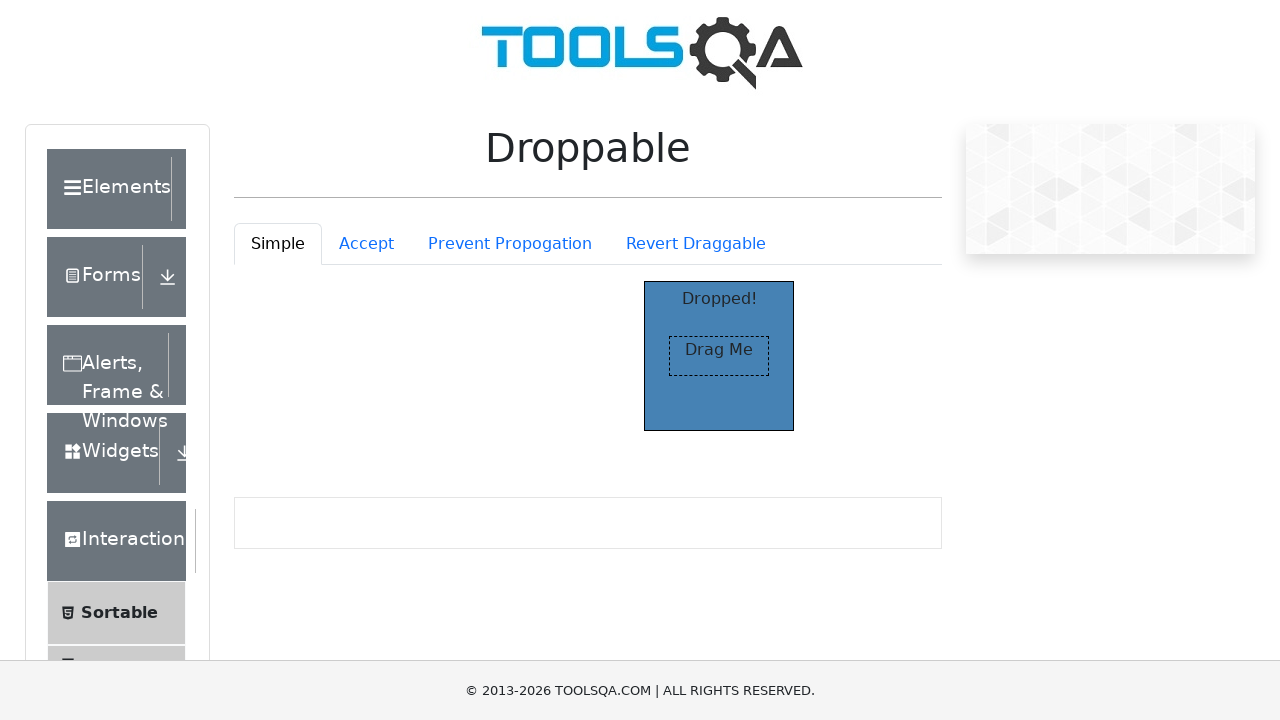

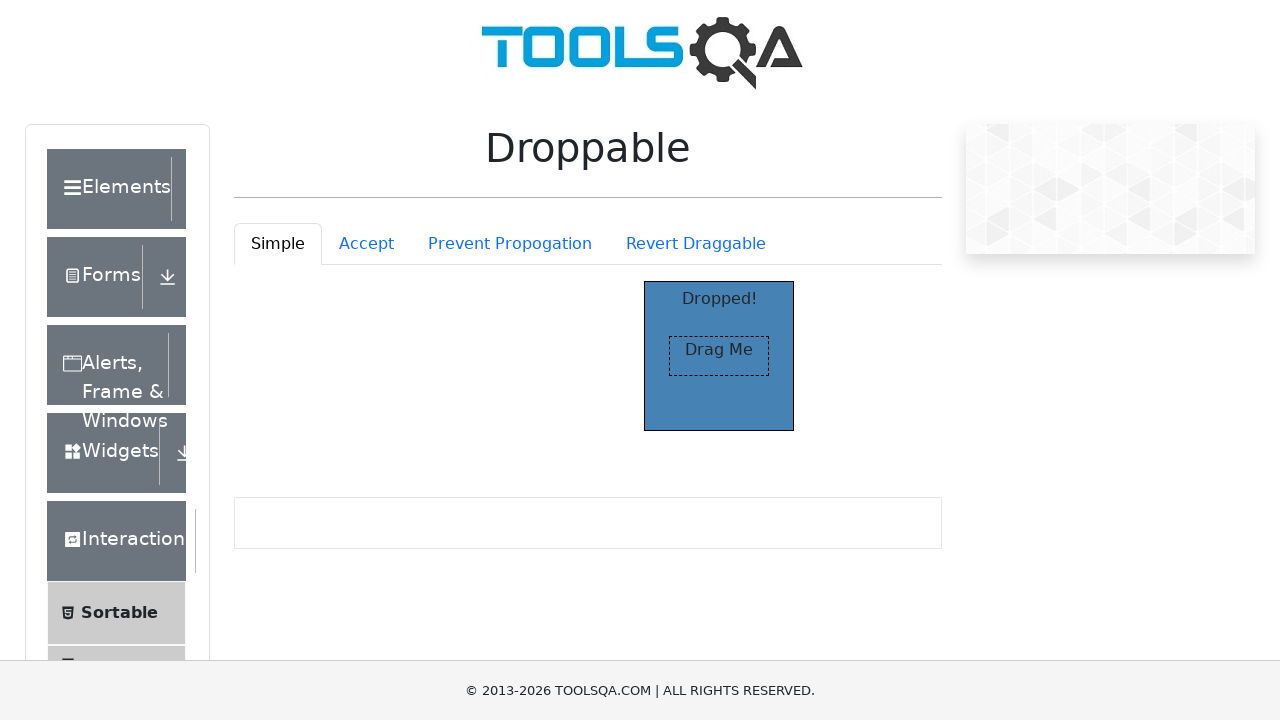